Tests search functionality on the home page by entering a search query "canon" and verifying search results are displayed

Starting URL: http://intershop5.skillbox.ru/

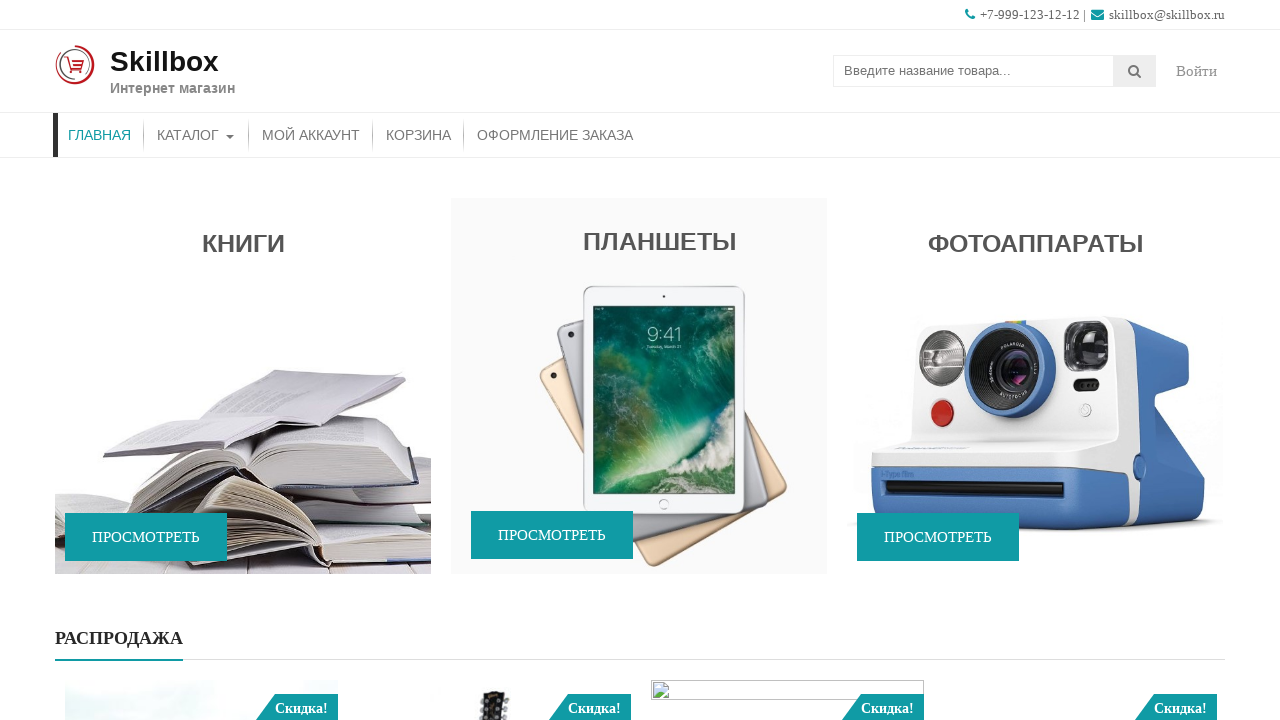

Filled search field with 'canon' on .search-field
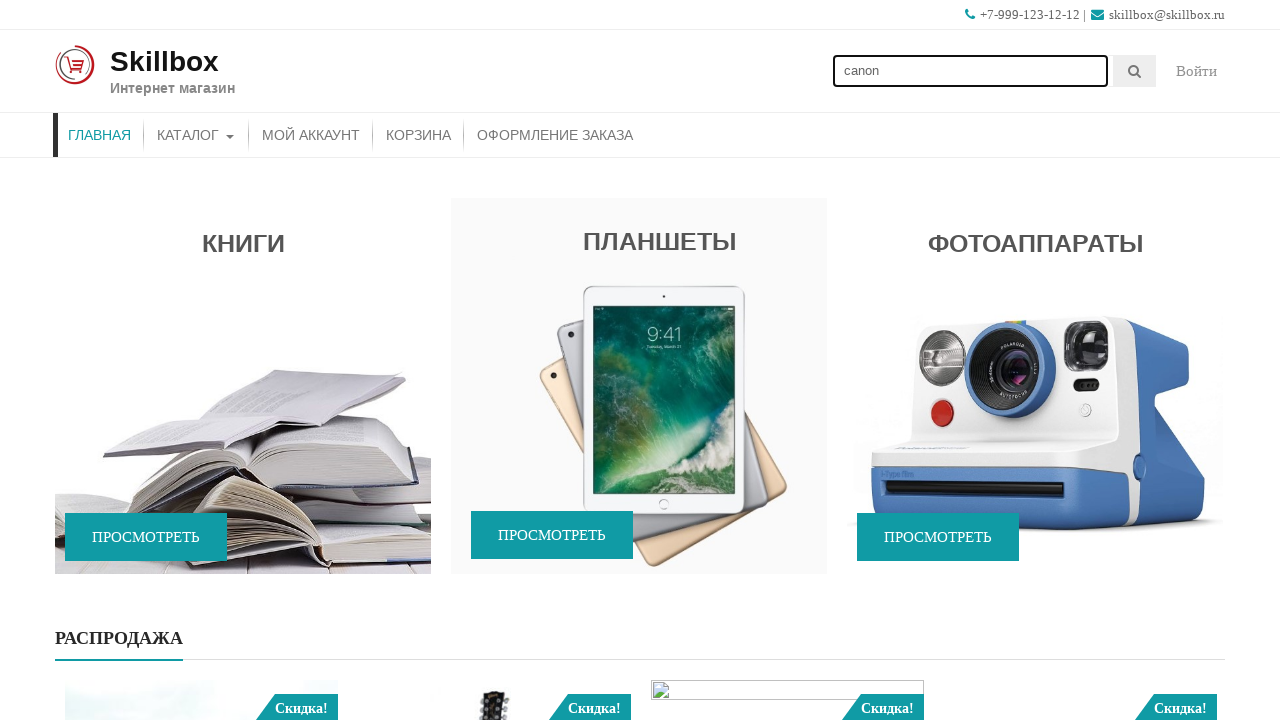

Clicked search button to submit query at (1135, 71) on .searchsubmit
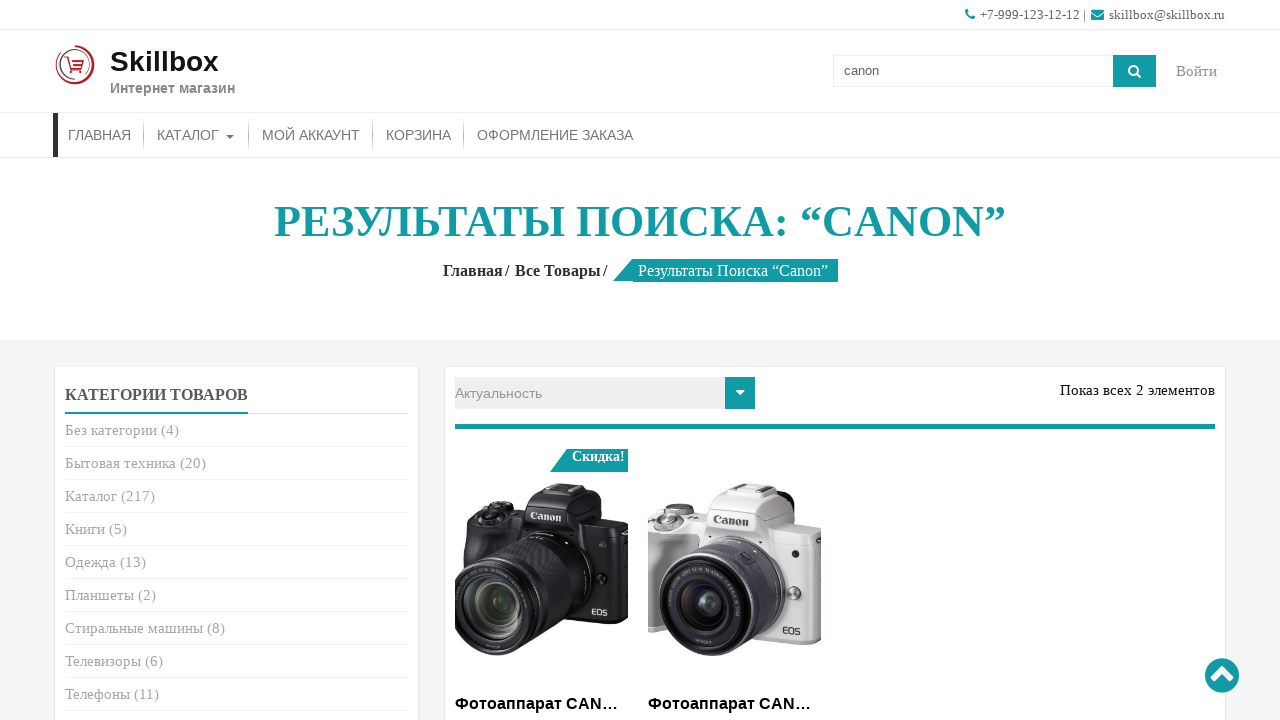

Search results for 'canon' are displayed
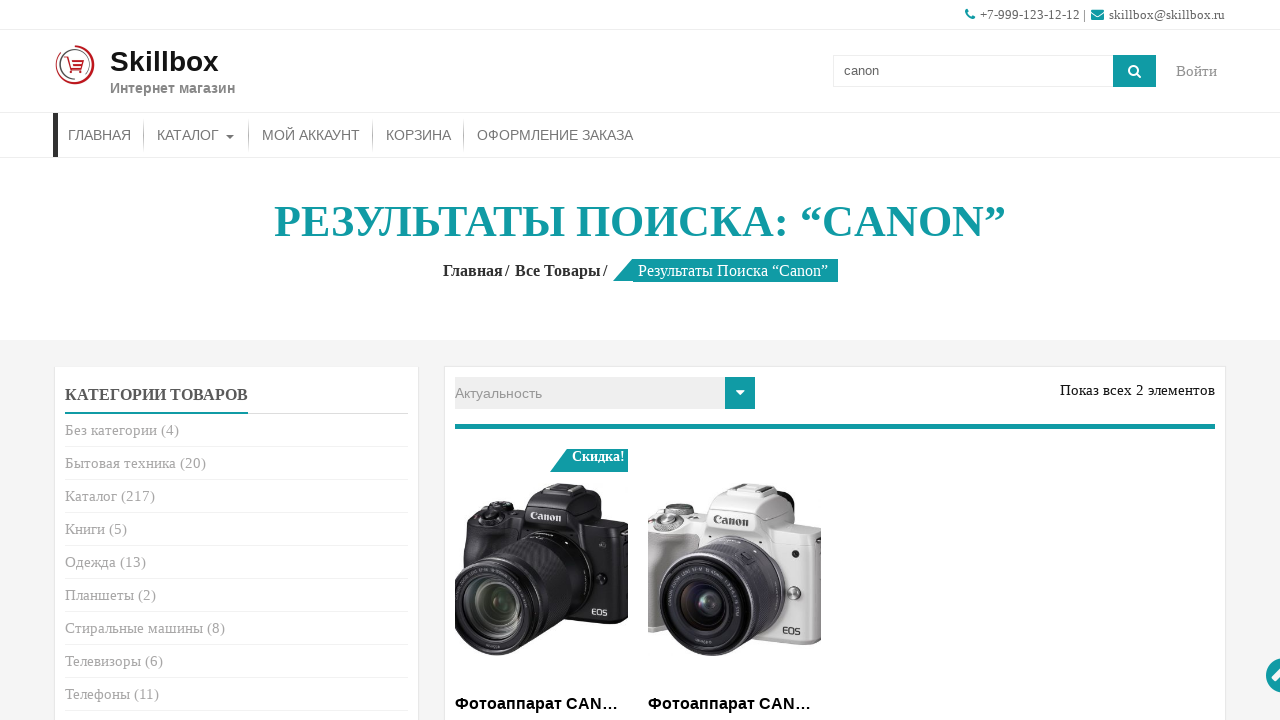

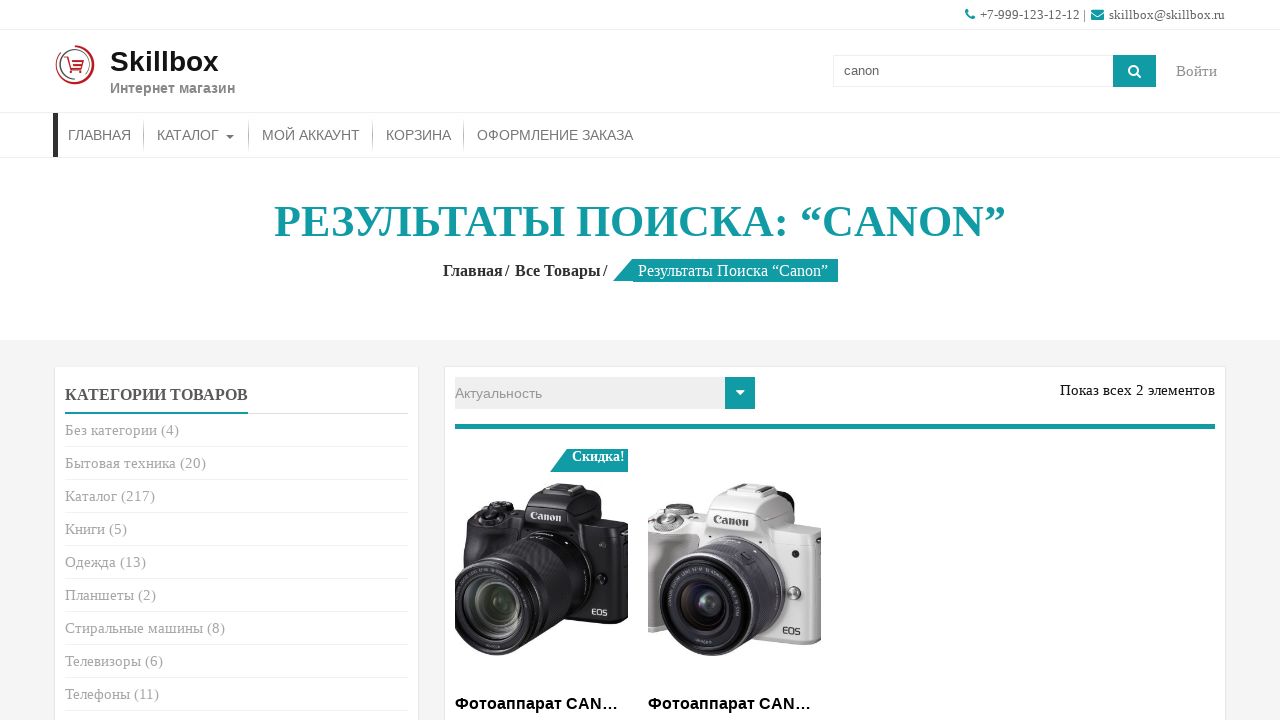